Navigates to Flipkart homepage and verifies the page loads successfully

Starting URL: https://www.flipkart.com/

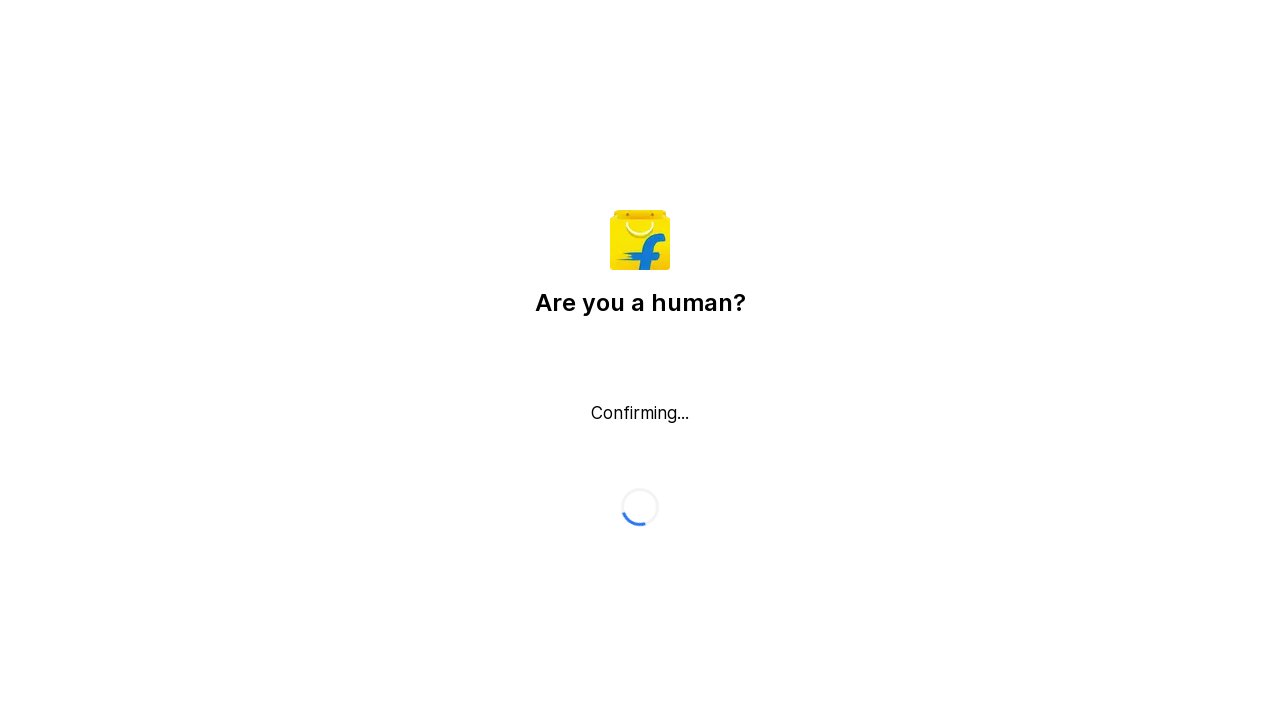

Navigated to Flipkart homepage
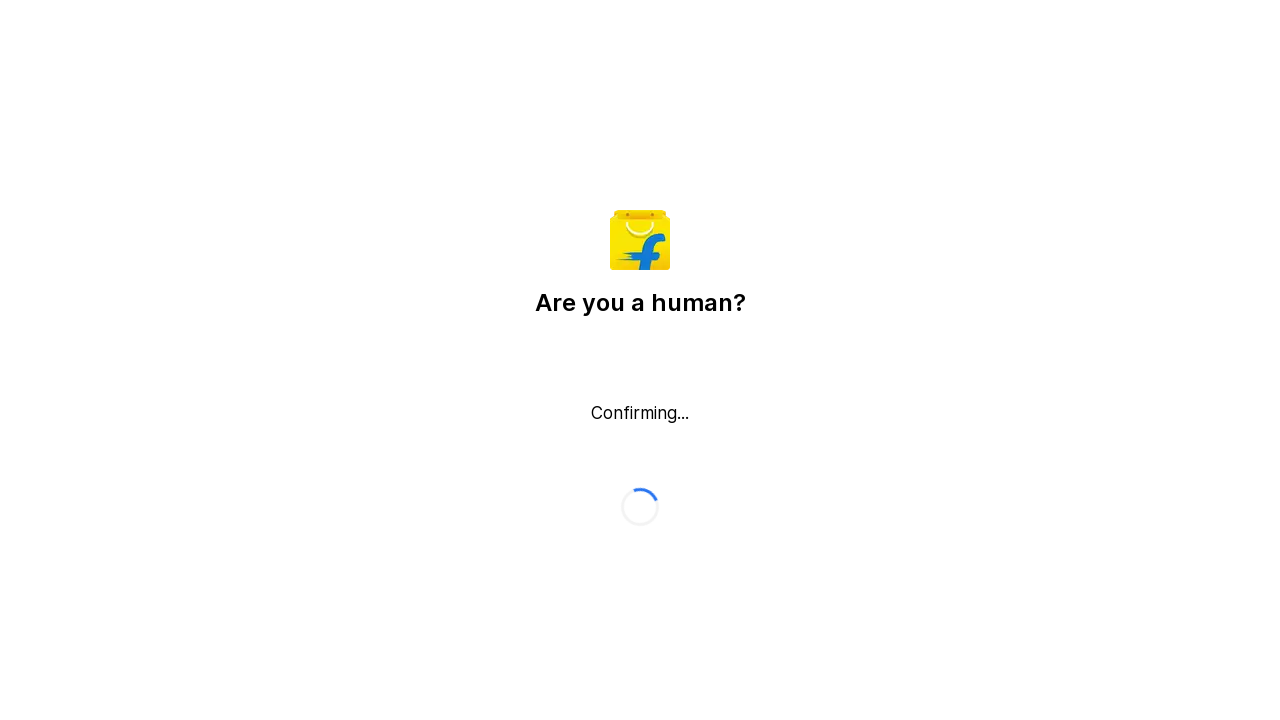

Page DOM content loaded successfully
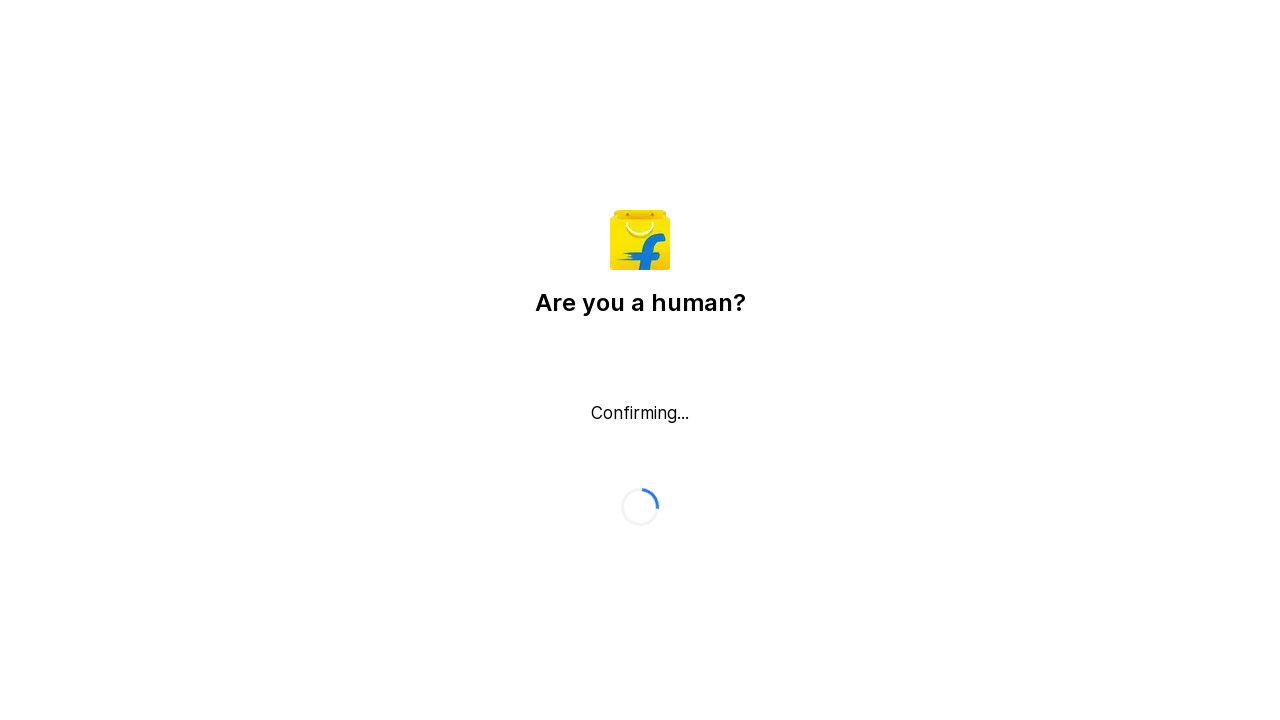

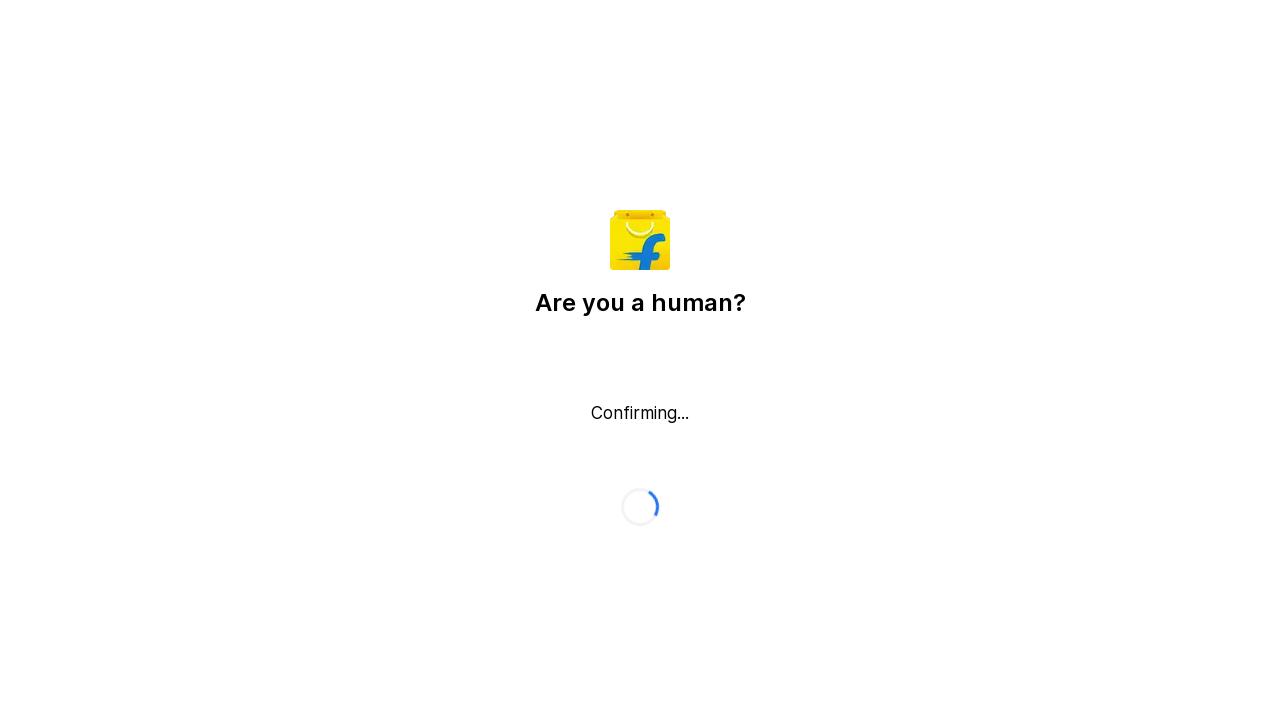